Navigates to Playwright documentation, clicks the "Get started" link, and verifies the Installation heading is visible

Starting URL: https://playwright.dev/

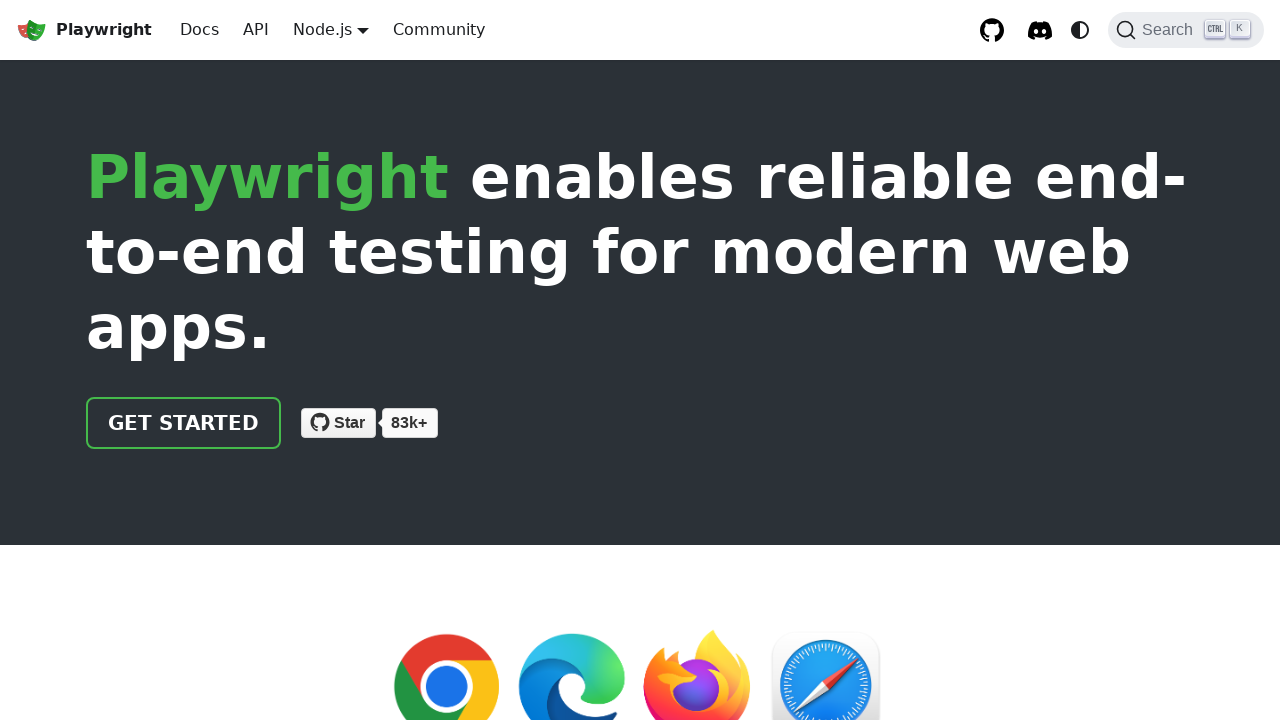

Navigated to Playwright documentation homepage
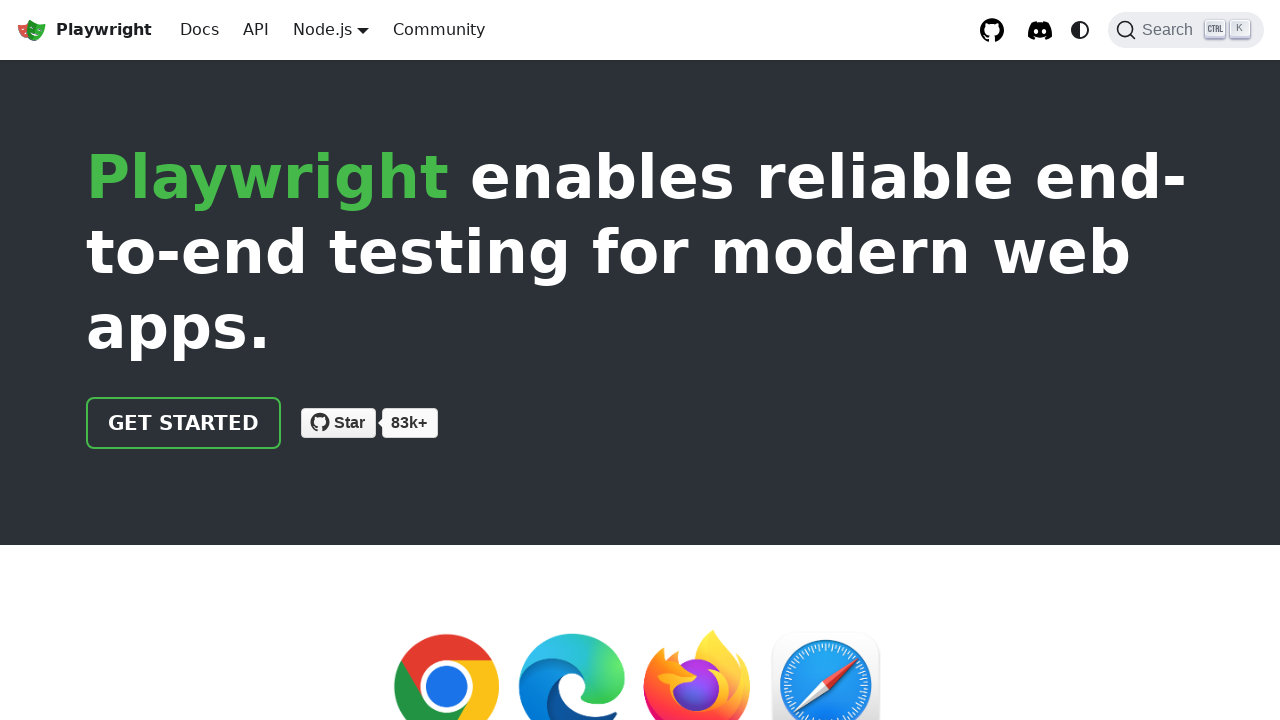

Clicked the 'Get started' link at (184, 423) on internal:role=link[name="Get started"i]
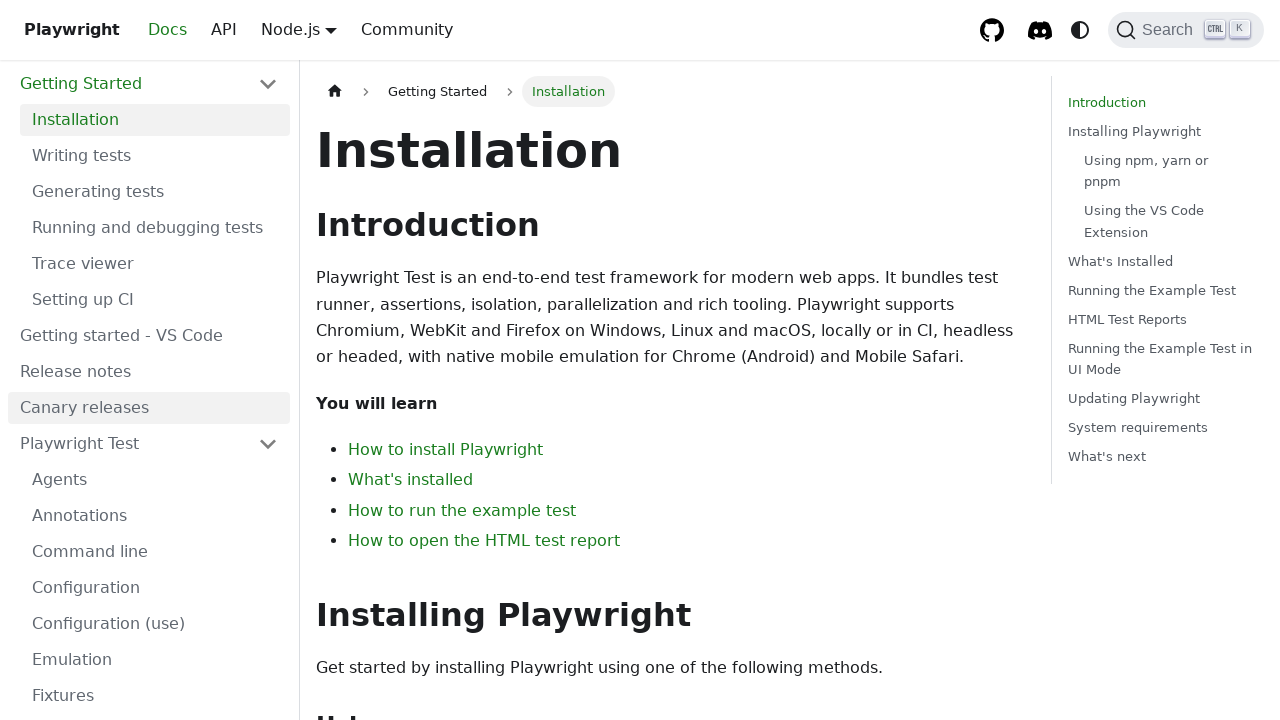

Verified Installation heading is visible
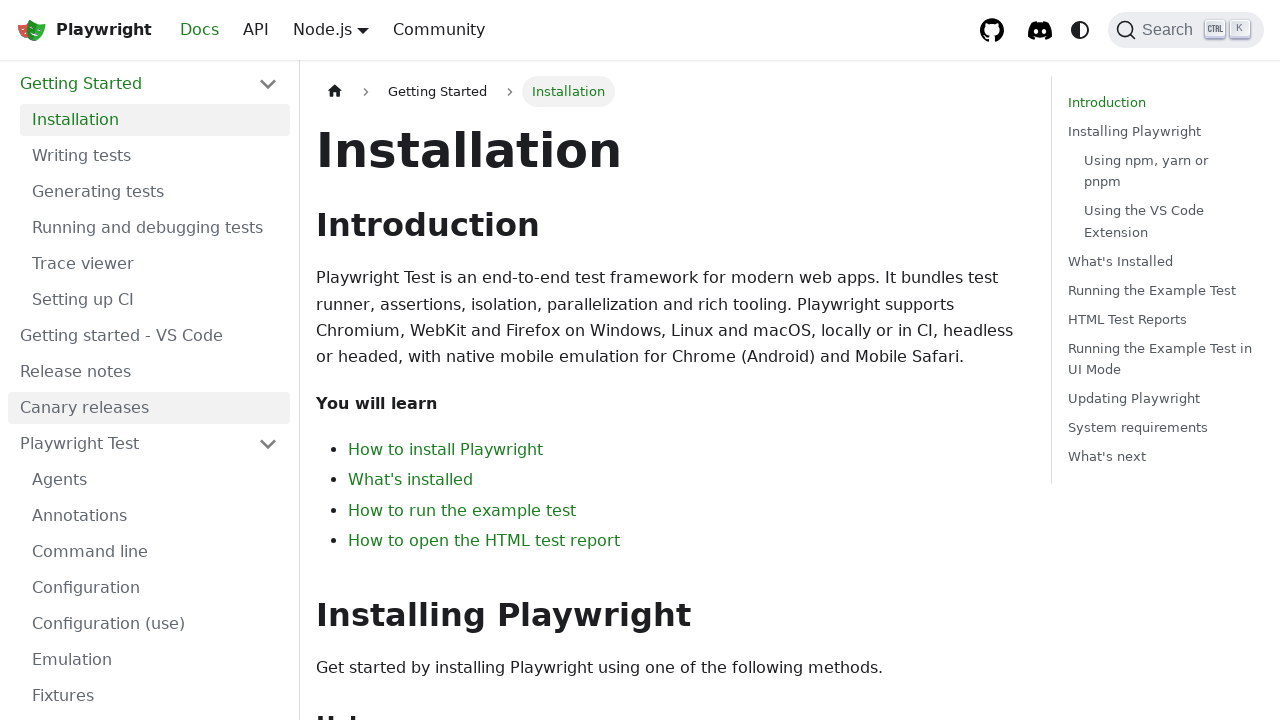

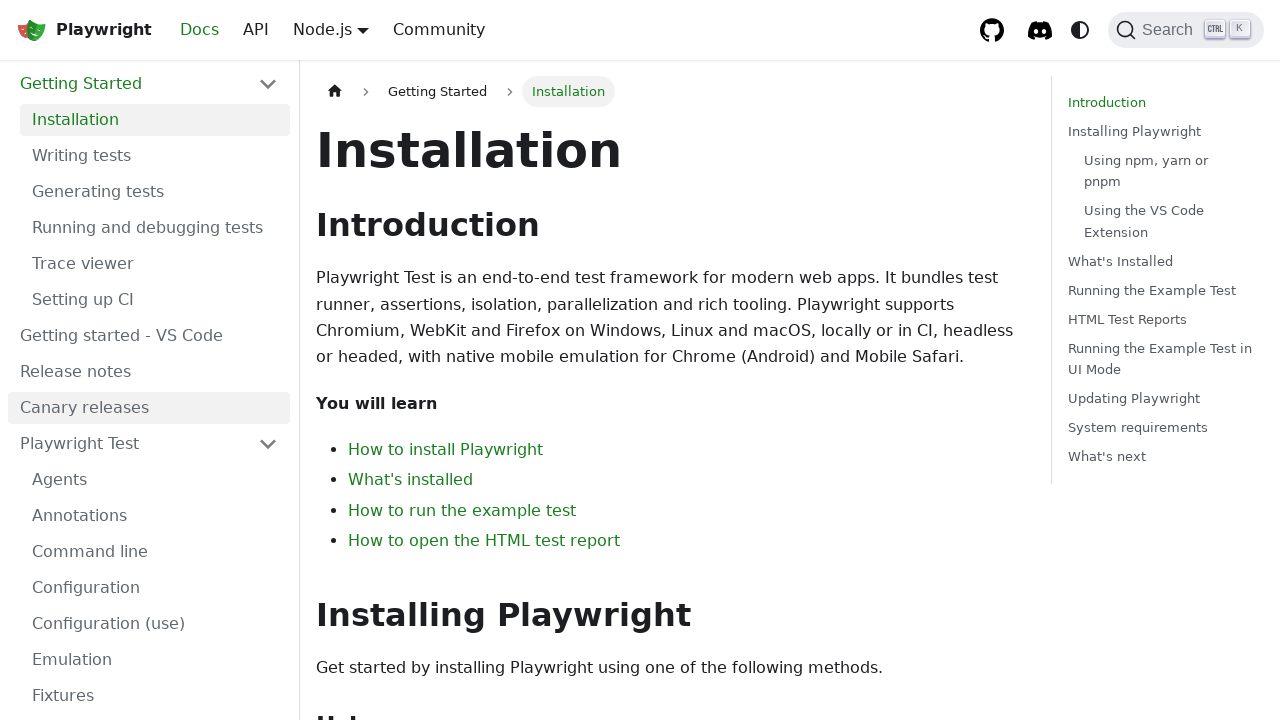